Tests hover functionality on a multi-level navigation menu by hovering over menu items to reveal submenus and clicking on a nested menu option.

Starting URL: https://www.hyrtutorials.com/p/add-padding-to-containers.html

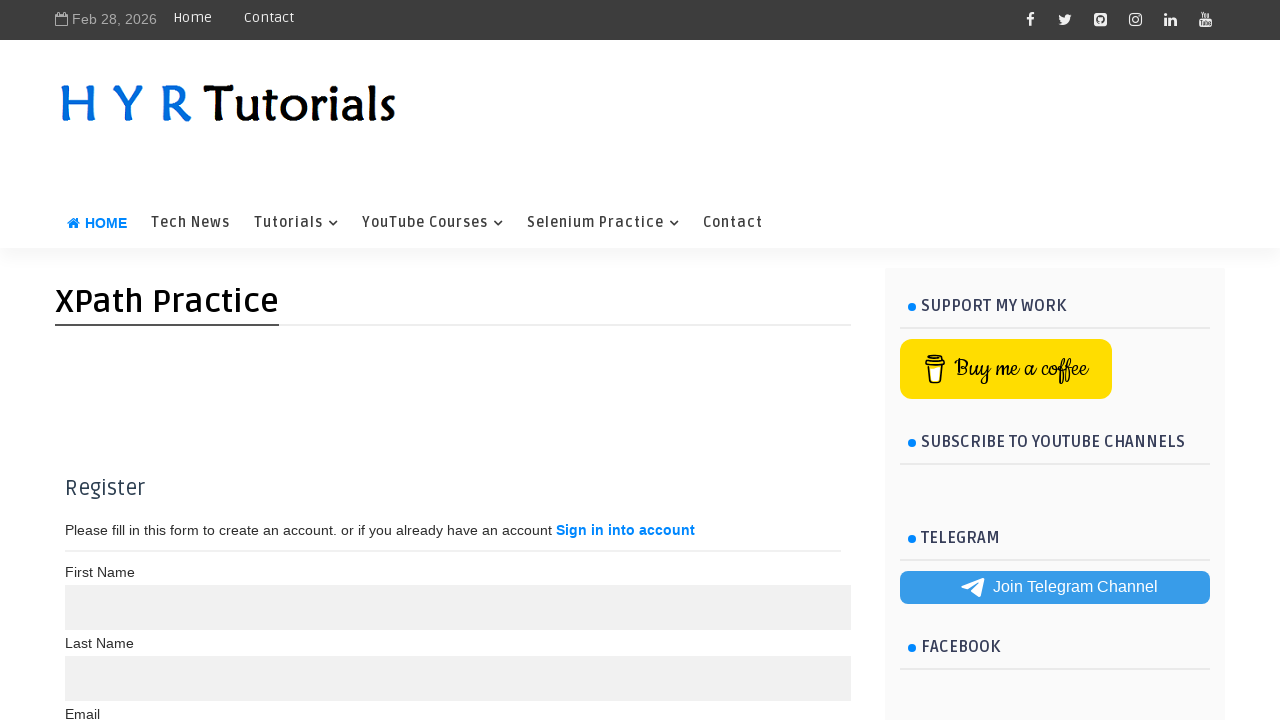

Page loaded (domcontentloaded state reached)
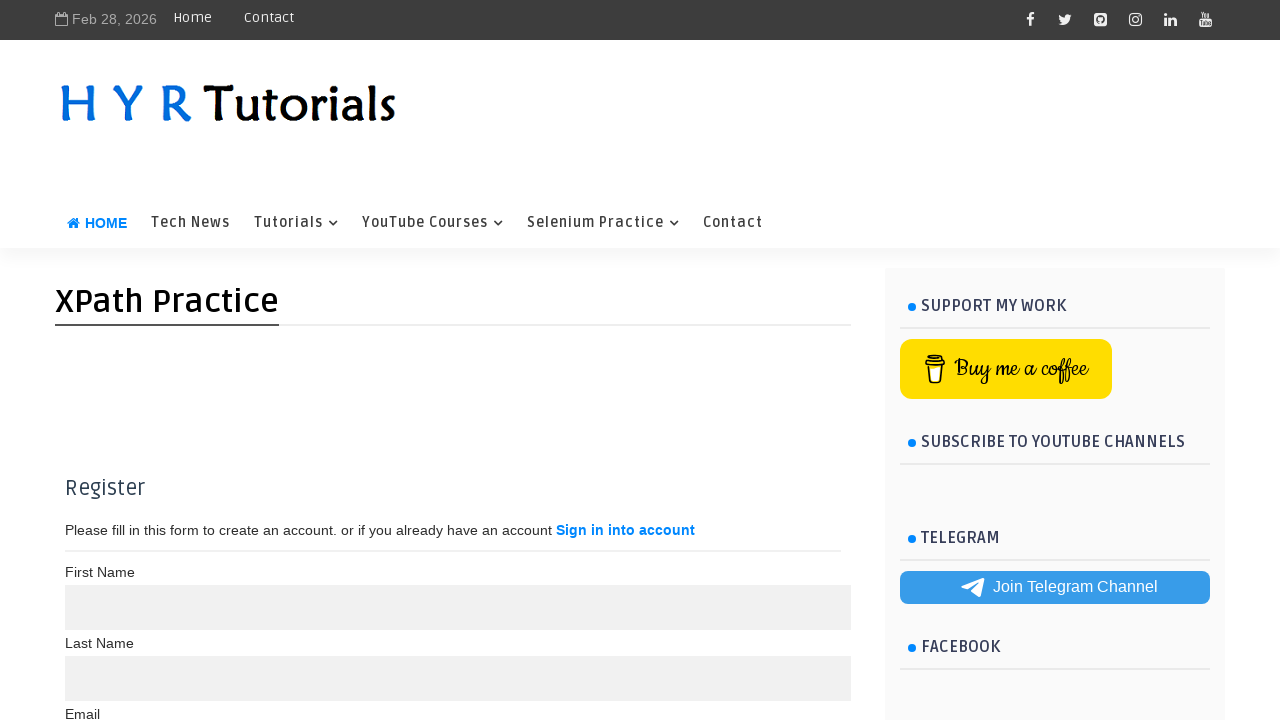

Hovered over main menu option (second menu item) at (296, 223) on xpath=/html/body/div[2]/div[4]/div/div/div/ul/li[2]/a
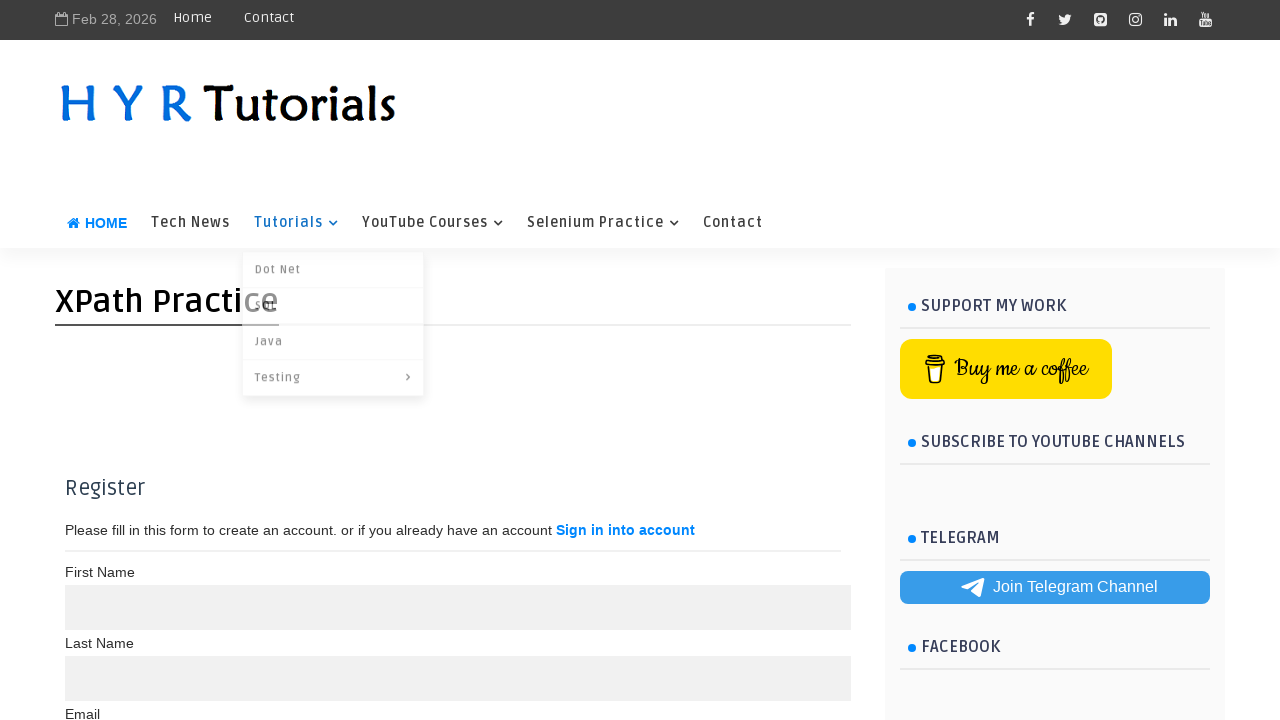

Waited 500ms for submenu to appear
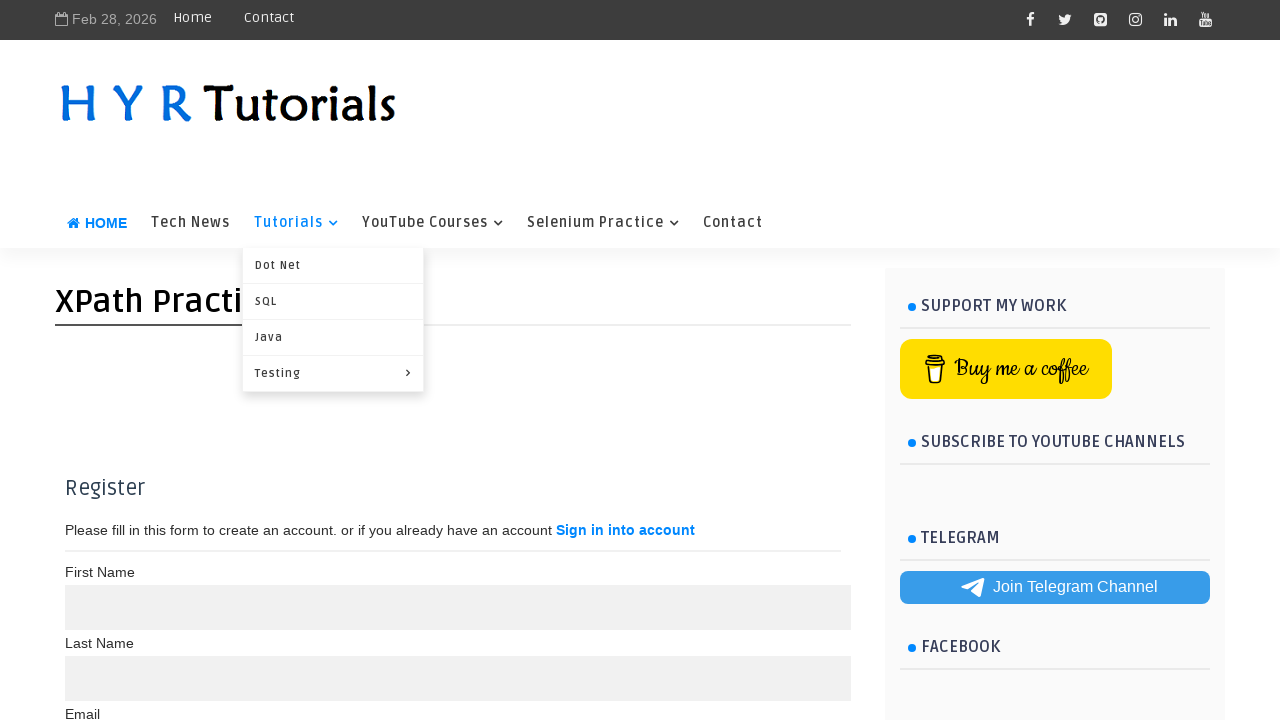

Hovered over submenu option (fourth item in submenu) at (333, 373) on xpath=/html/body/div[2]/div[4]/div/div/div/ul/li[2]/ul/li[4]/a
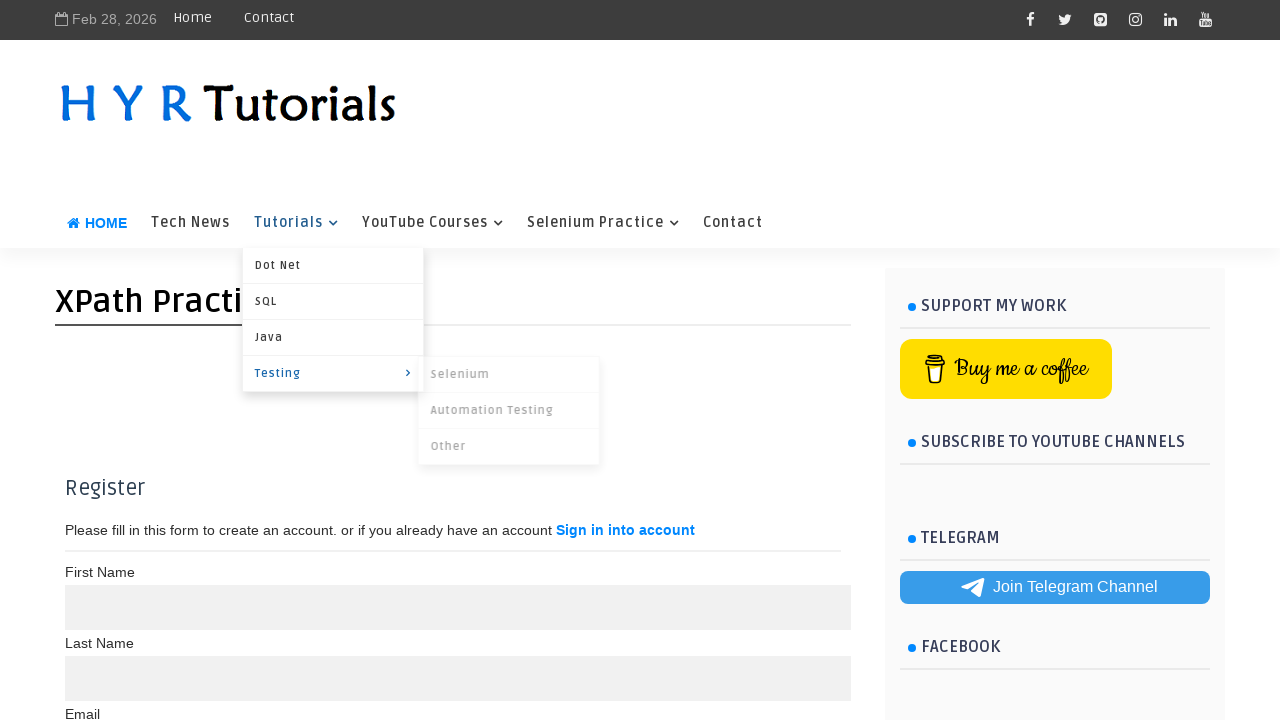

Waited 500ms for nested submenu to appear
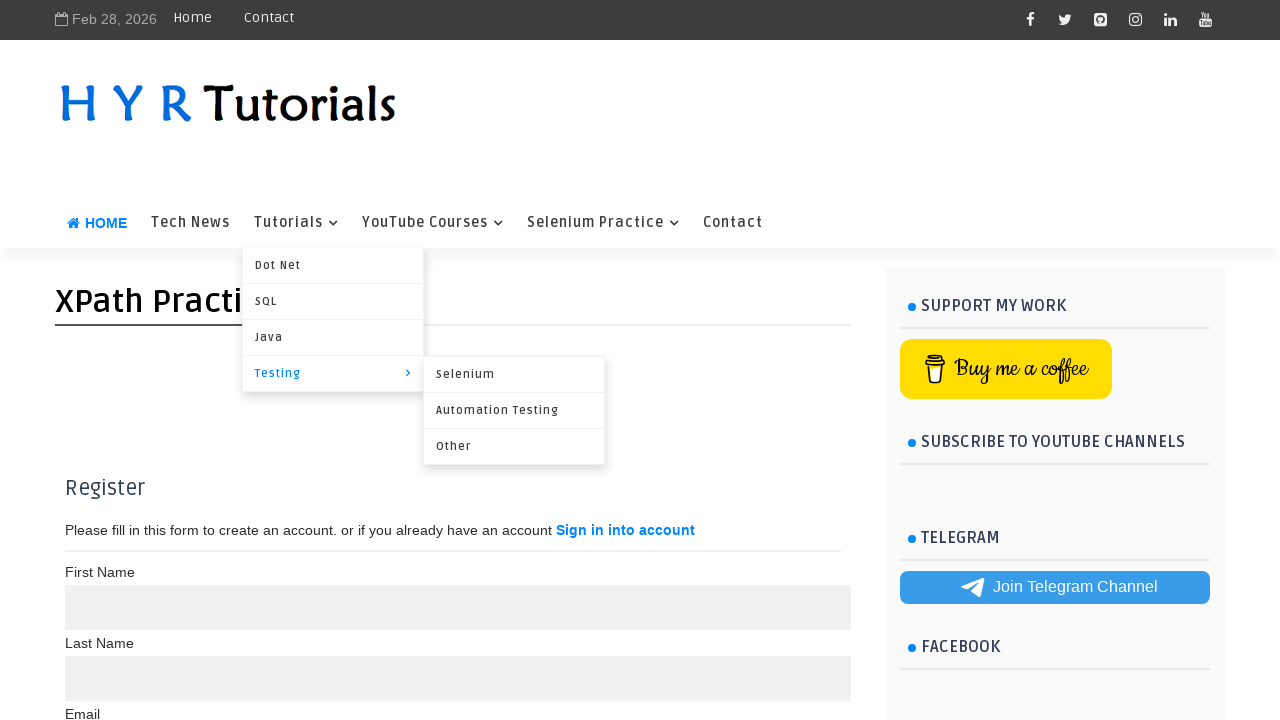

Clicked on nested menu option (first item in nested submenu) at (514, 374) on xpath=/html/body/div[2]/div[4]/div/div/div/ul/li[2]/ul/li[4]/ul/li[1]/a
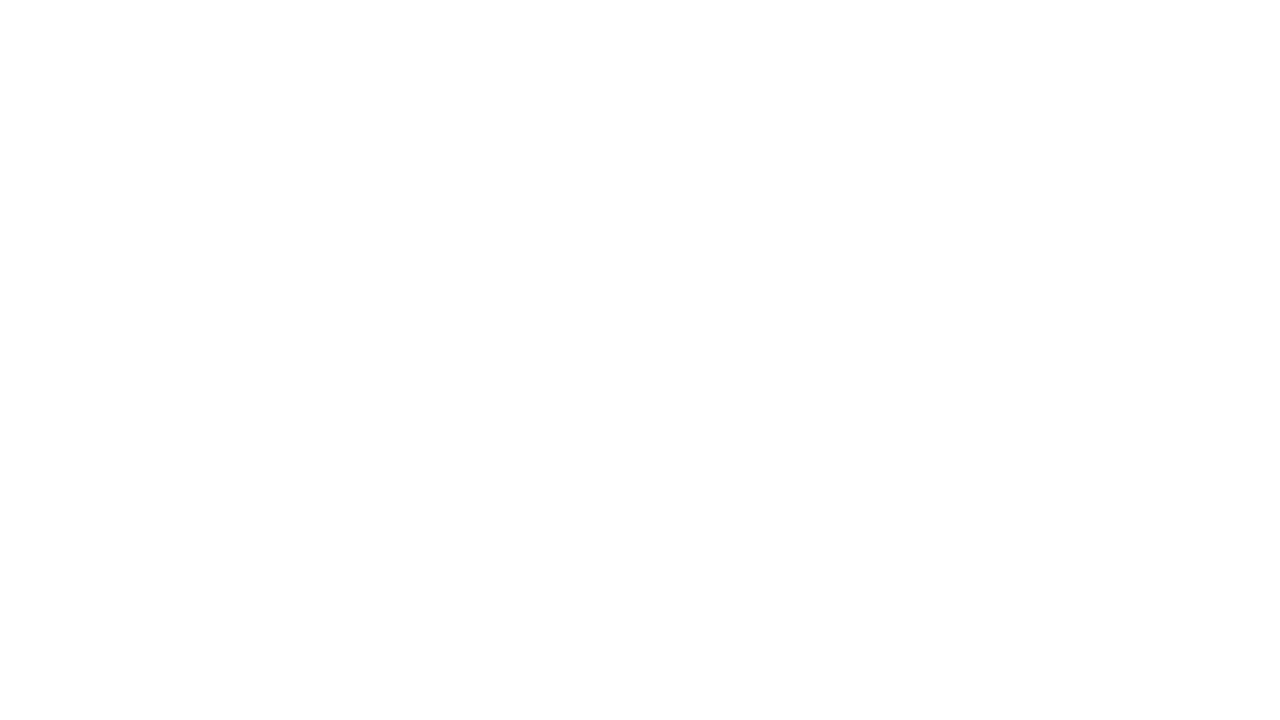

Navigation completed (domcontentloaded state reached)
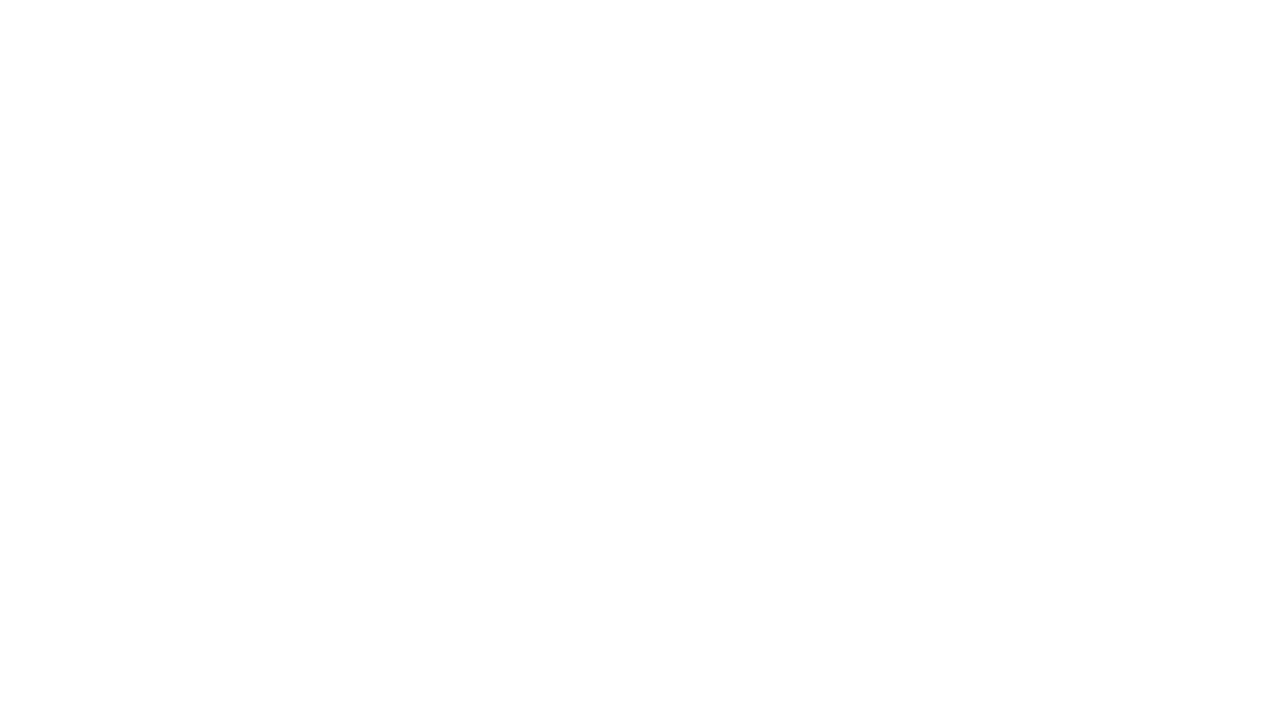

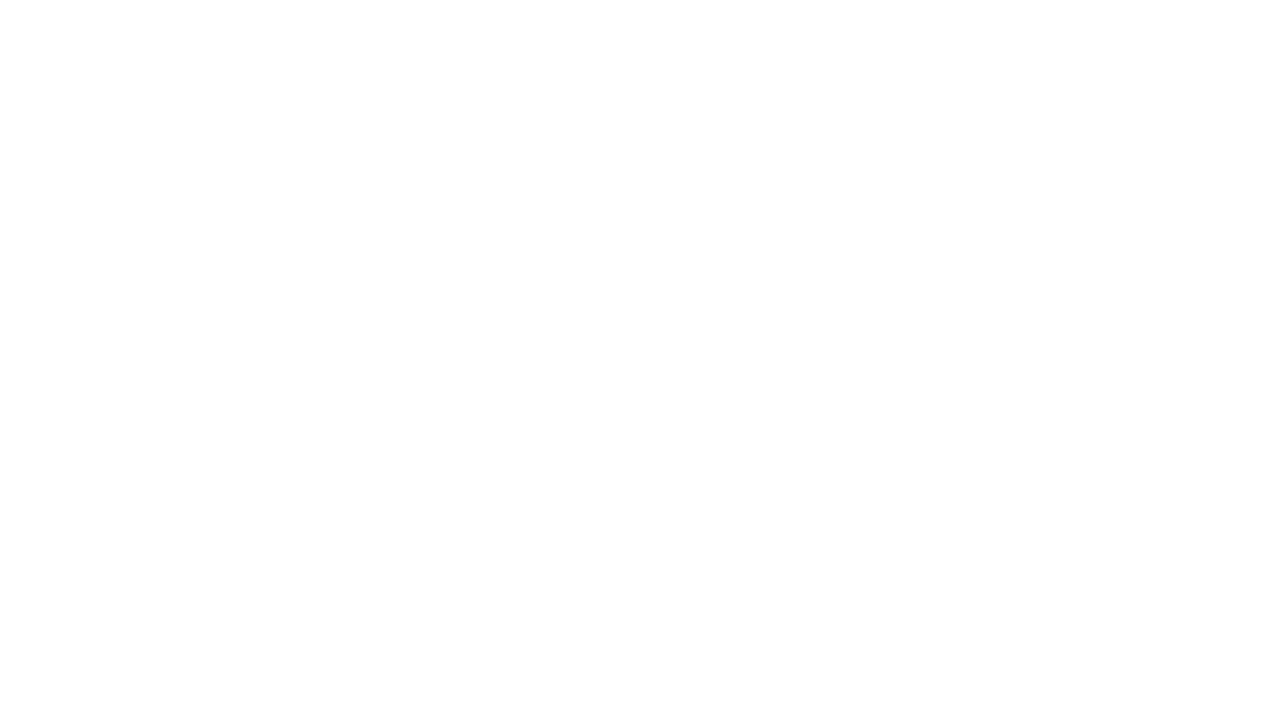